Tests JavaScript alert, confirm, and prompt dialogs by clicking buttons that trigger various dialog types, accepting/dismissing them, and verifying the result messages displayed on the page.

Starting URL: https://the-internet.herokuapp.com/

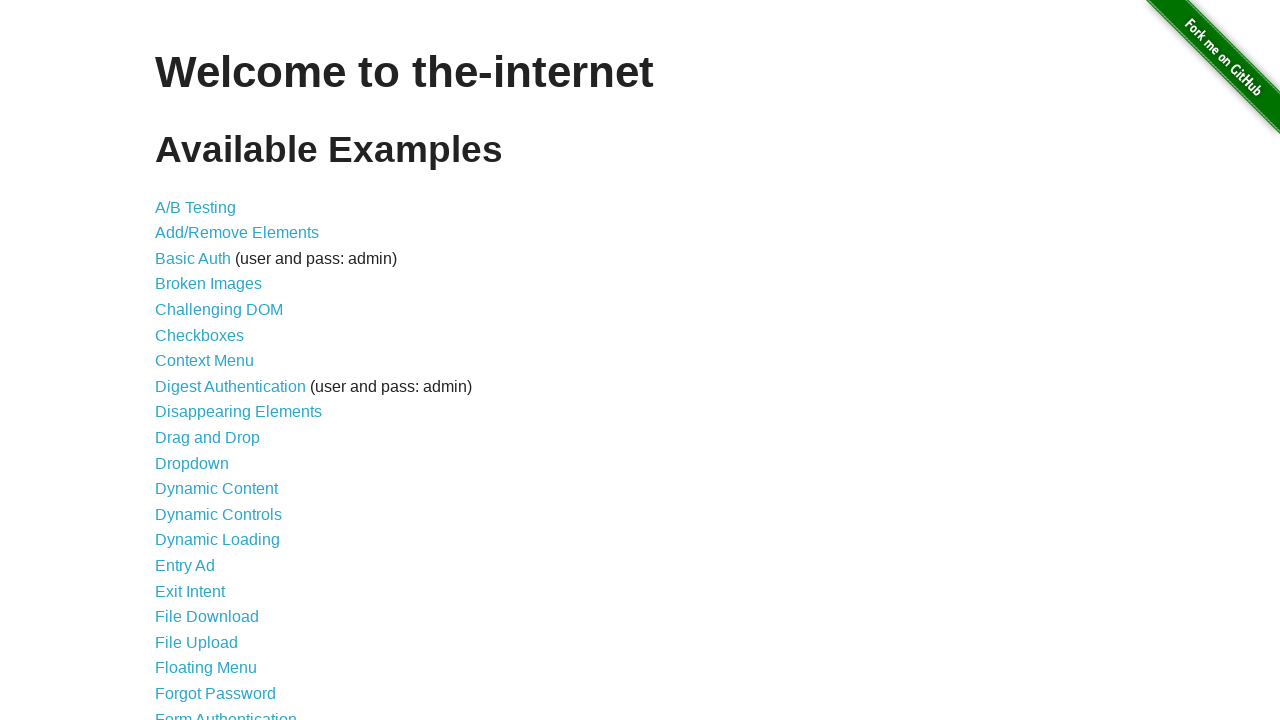

Clicked on JavaScript Alerts link at (214, 361) on text=JavaScript Alerts
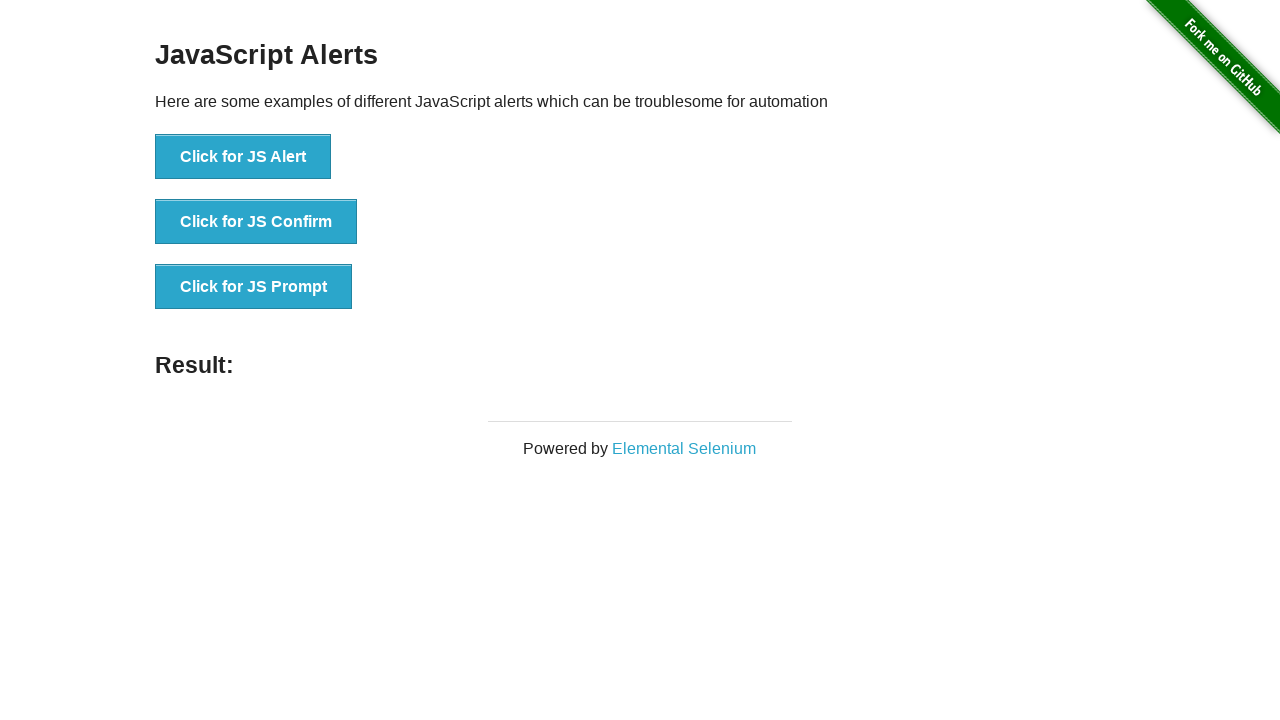

Navigated to JavaScript alerts page
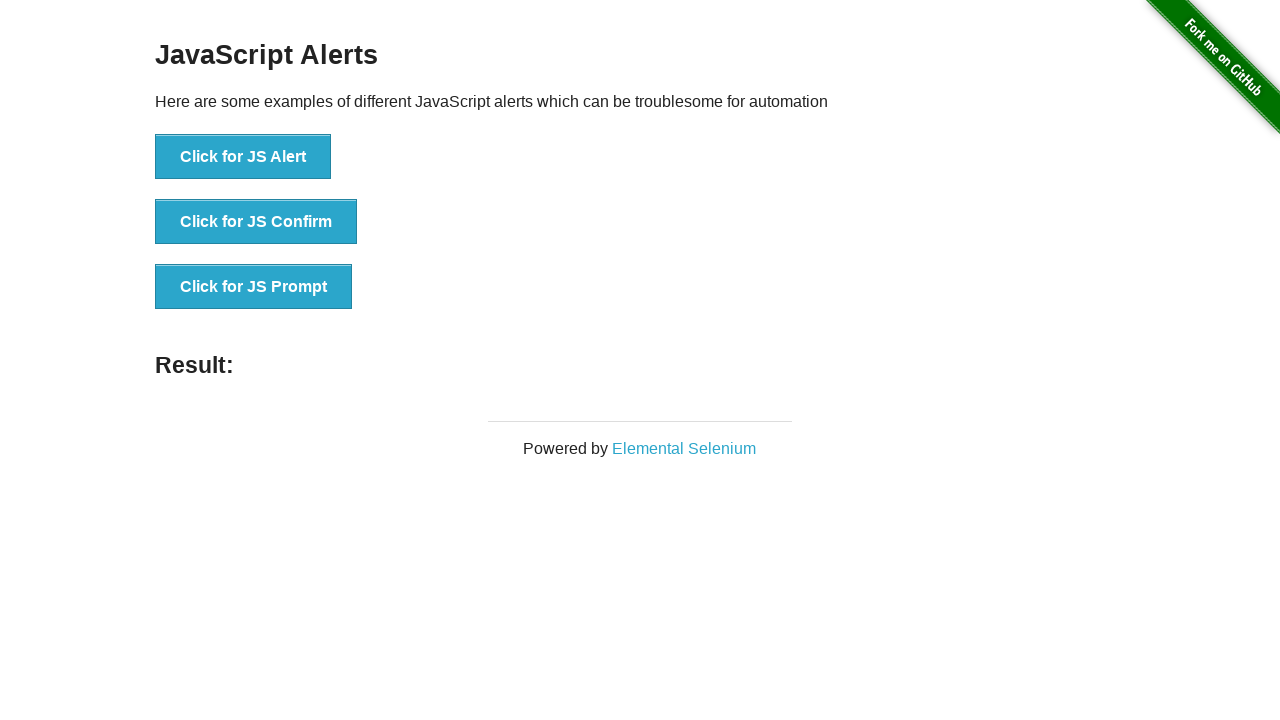

Clicked JS Alert button and accepted the alert dialog at (243, 157) on text=Click for JS Alert
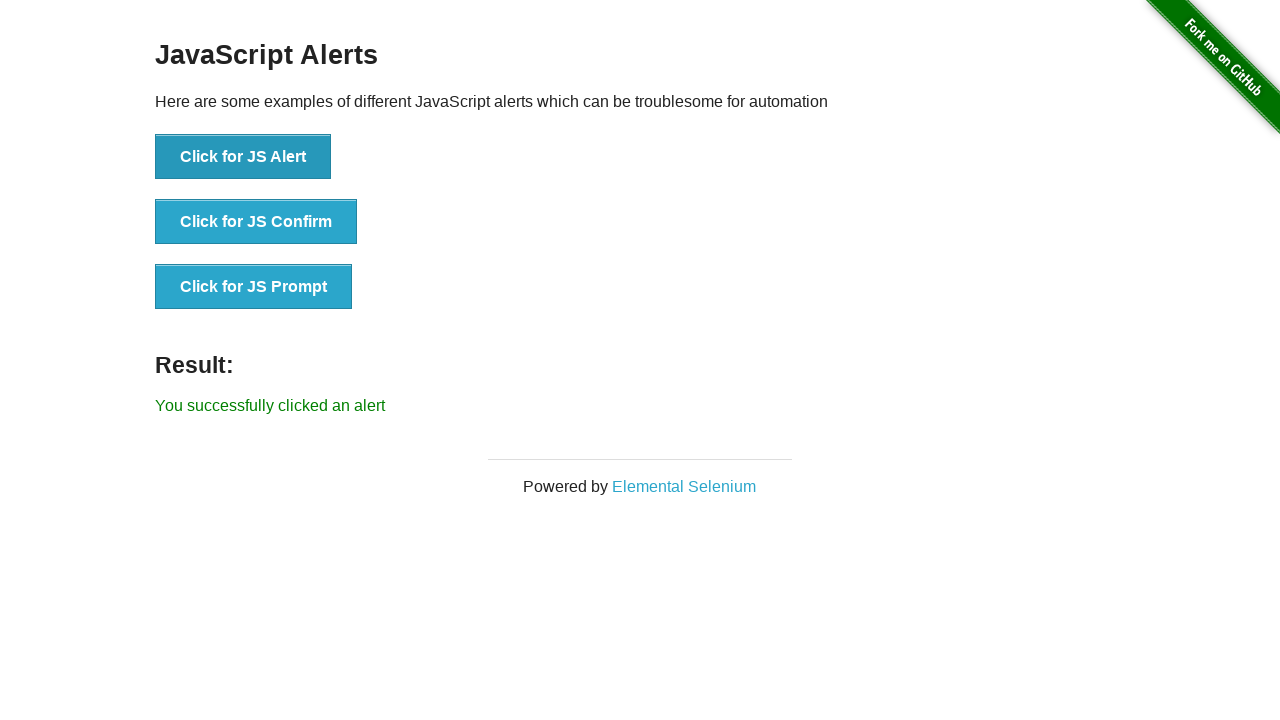

Alert result message verified: 'You successfully clicked an alert'
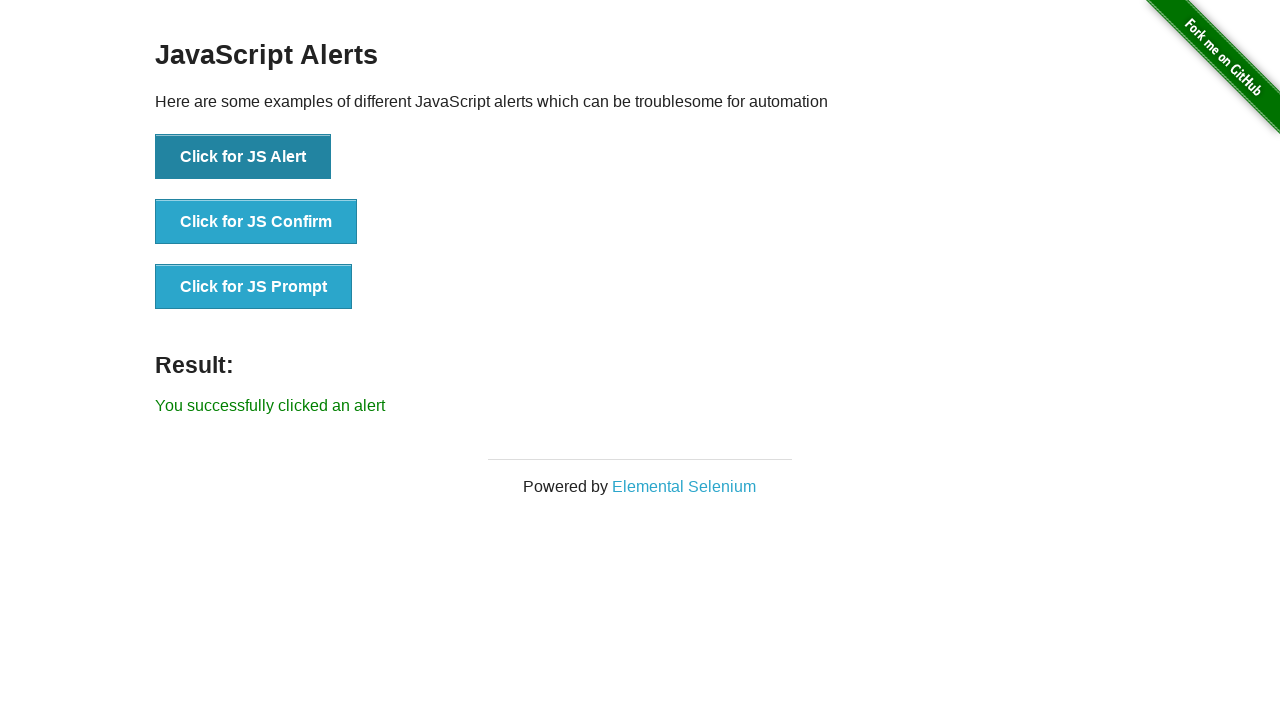

Clicked JS Confirm button and accepted the confirm dialog at (256, 222) on text=Click for JS Confirm
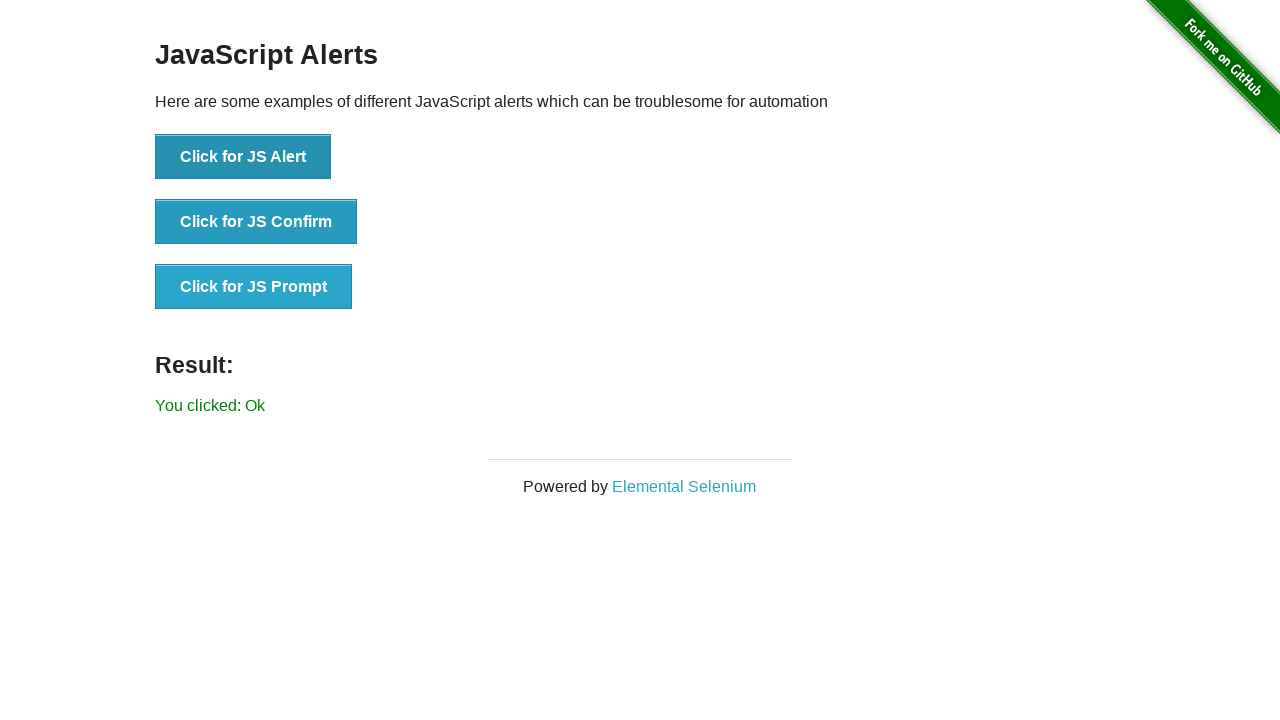

Confirm result message verified: 'You clicked: Ok'
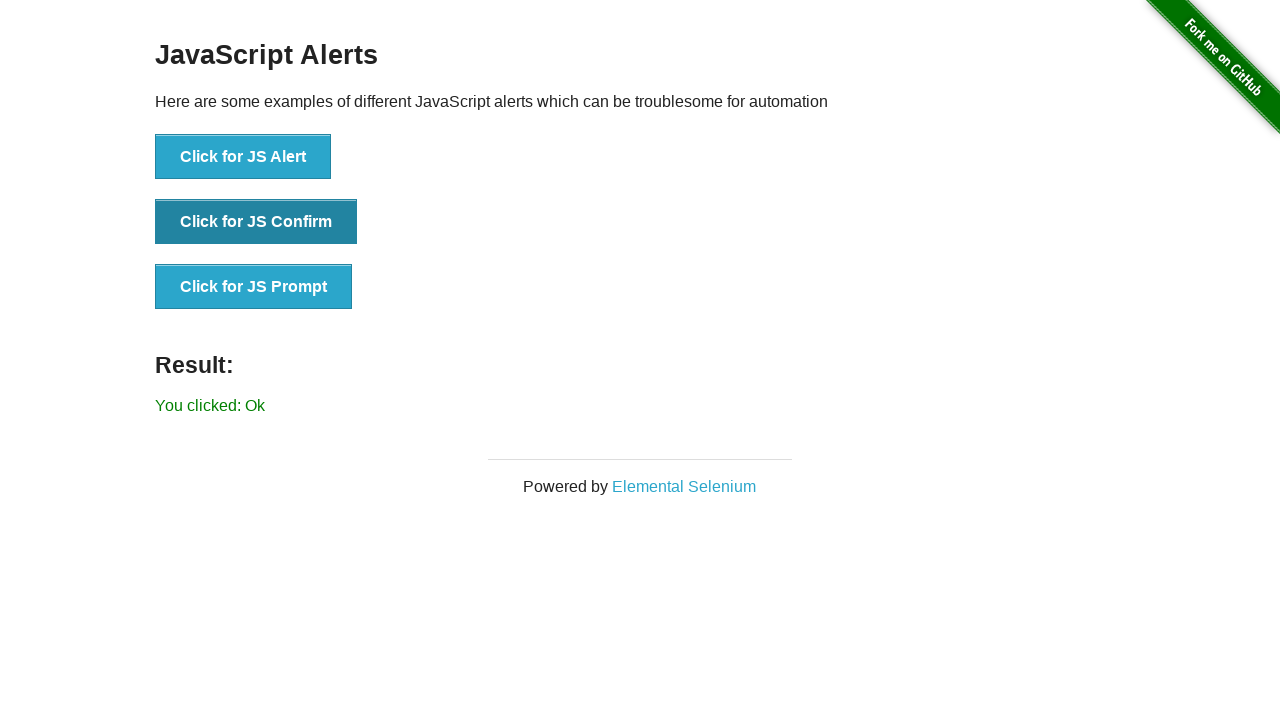

Clicked JS Confirm button and dismissed the confirm dialog at (256, 222) on text=Click for JS Confirm
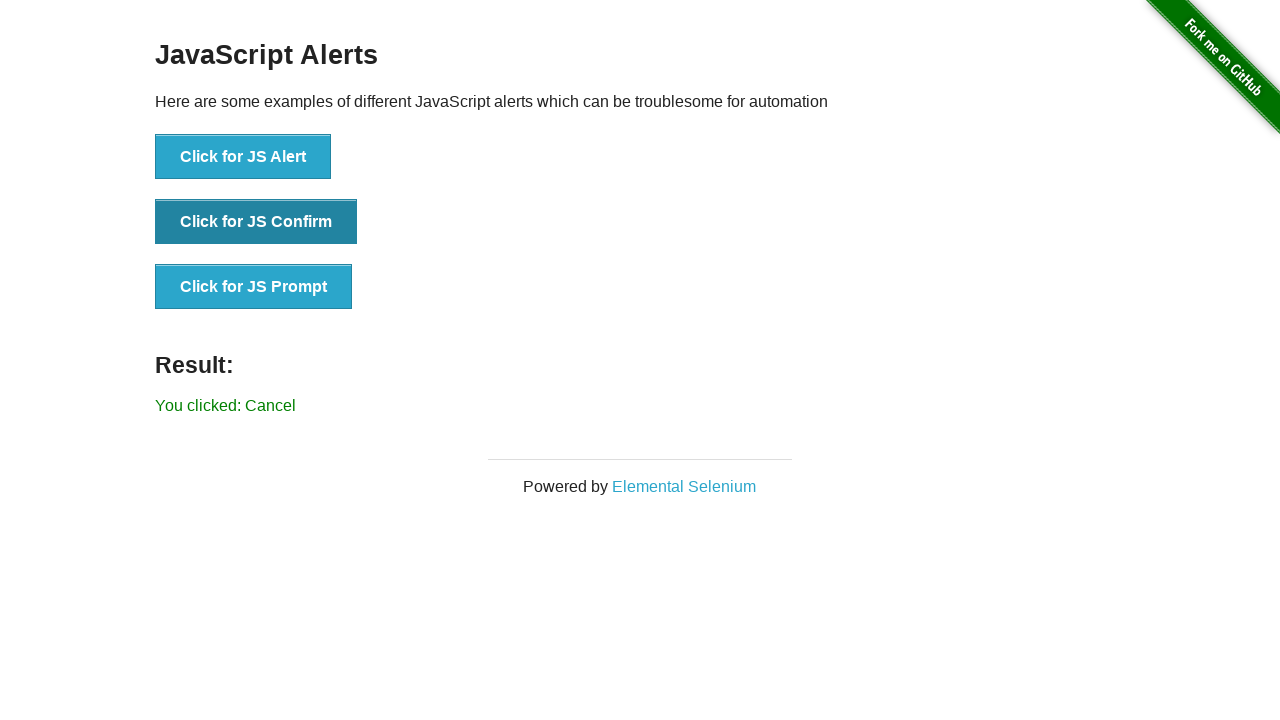

Confirm result message verified: 'You clicked: Cancel'
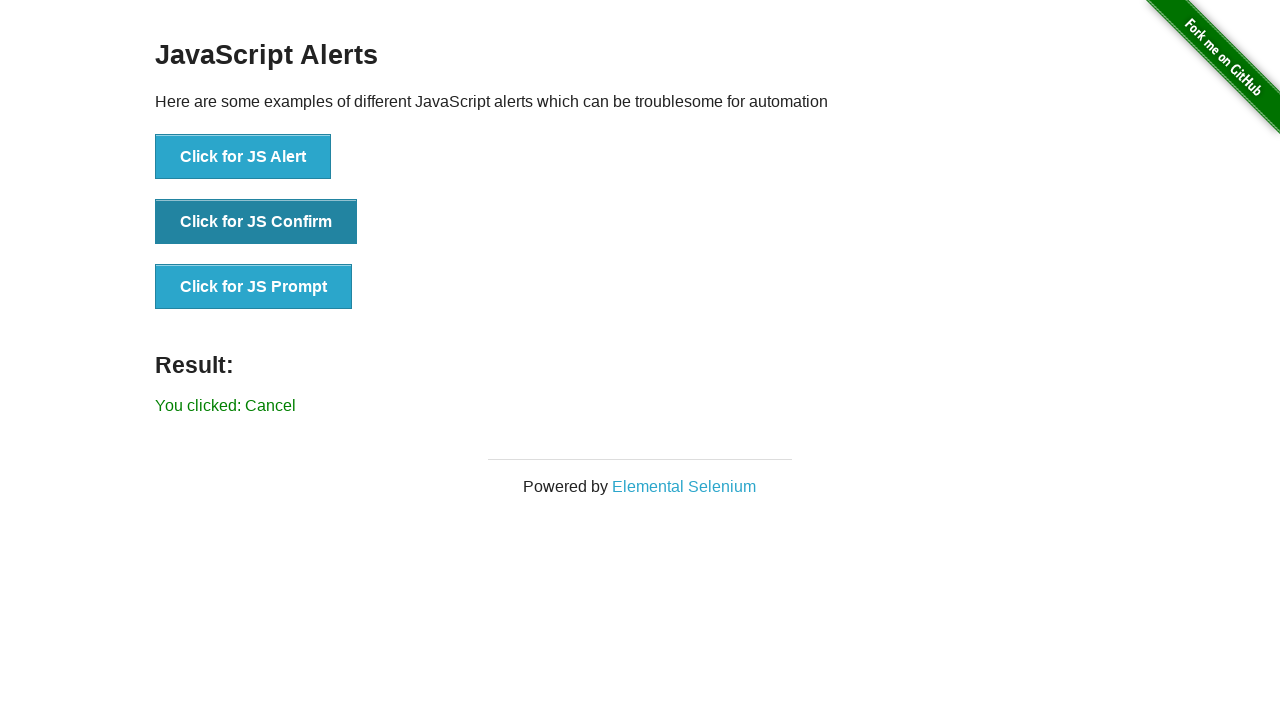

Clicked JS Prompt button, entered 'Playwright' and accepted the prompt dialog at (254, 287) on text=Click for JS Prompt
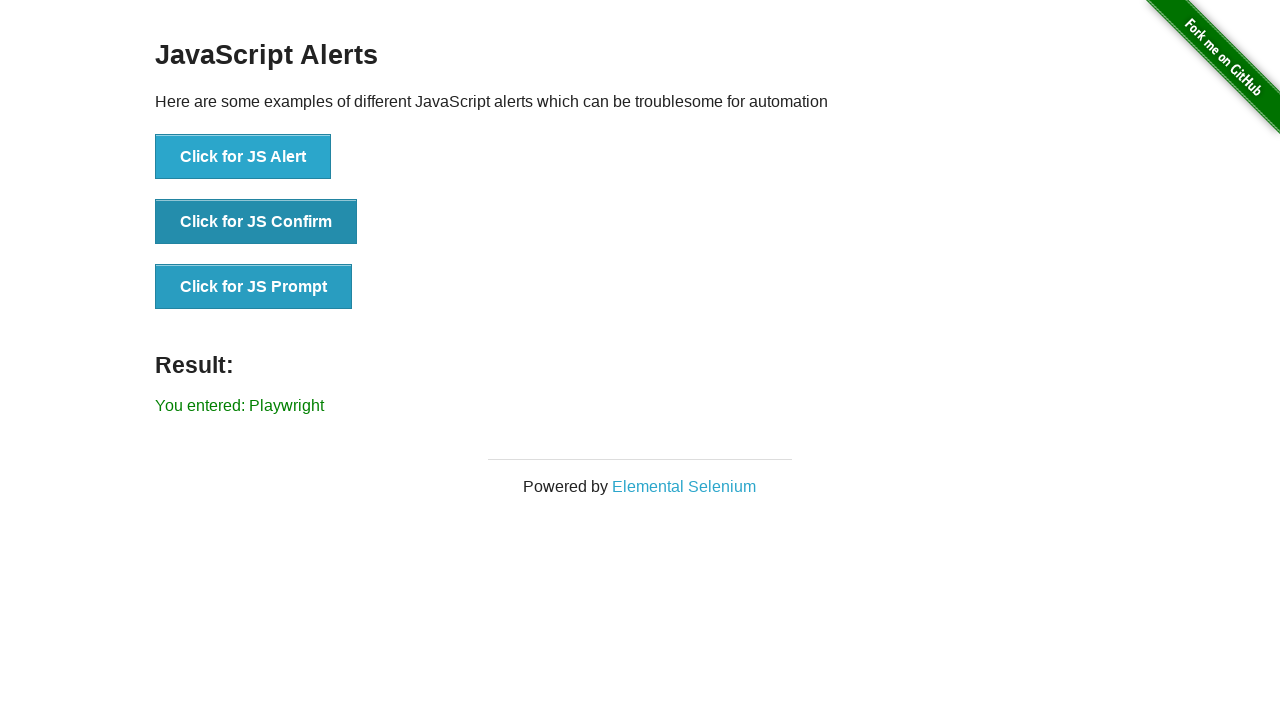

Prompt result message verified: 'You entered: Playwright'
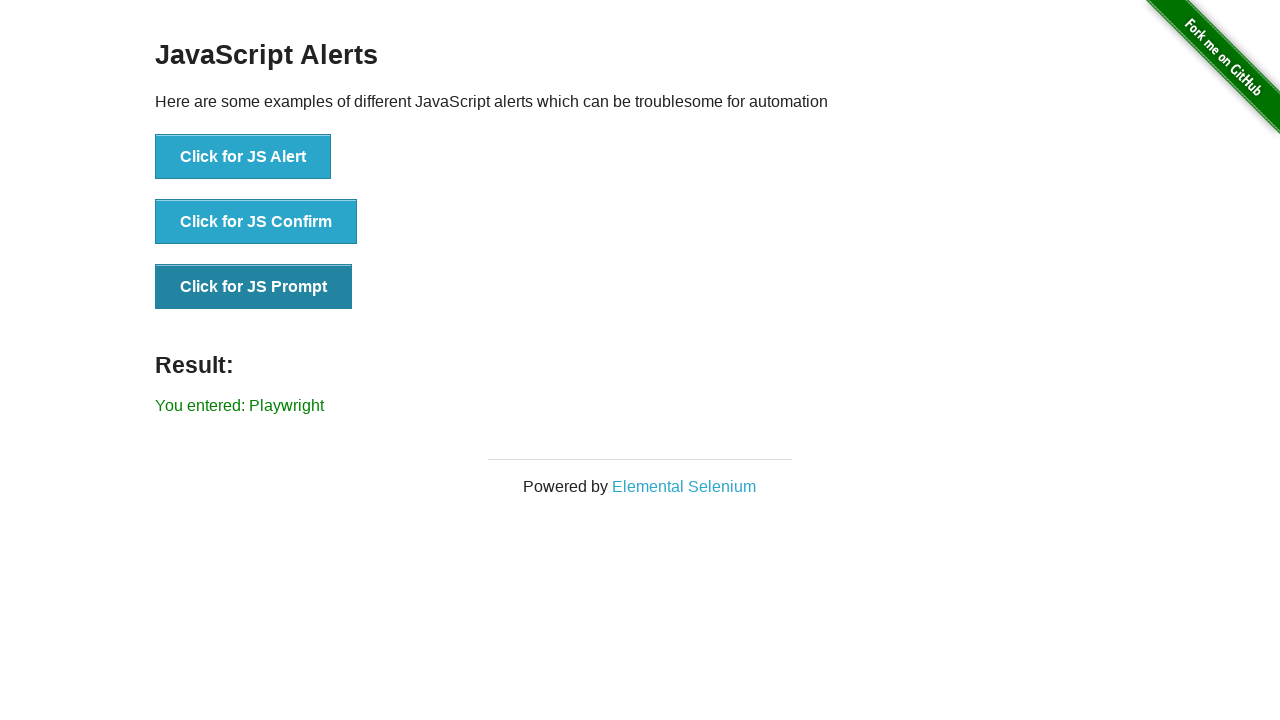

Clicked JS Prompt button and dismissed the prompt dialog at (254, 287) on text=Click for JS Prompt
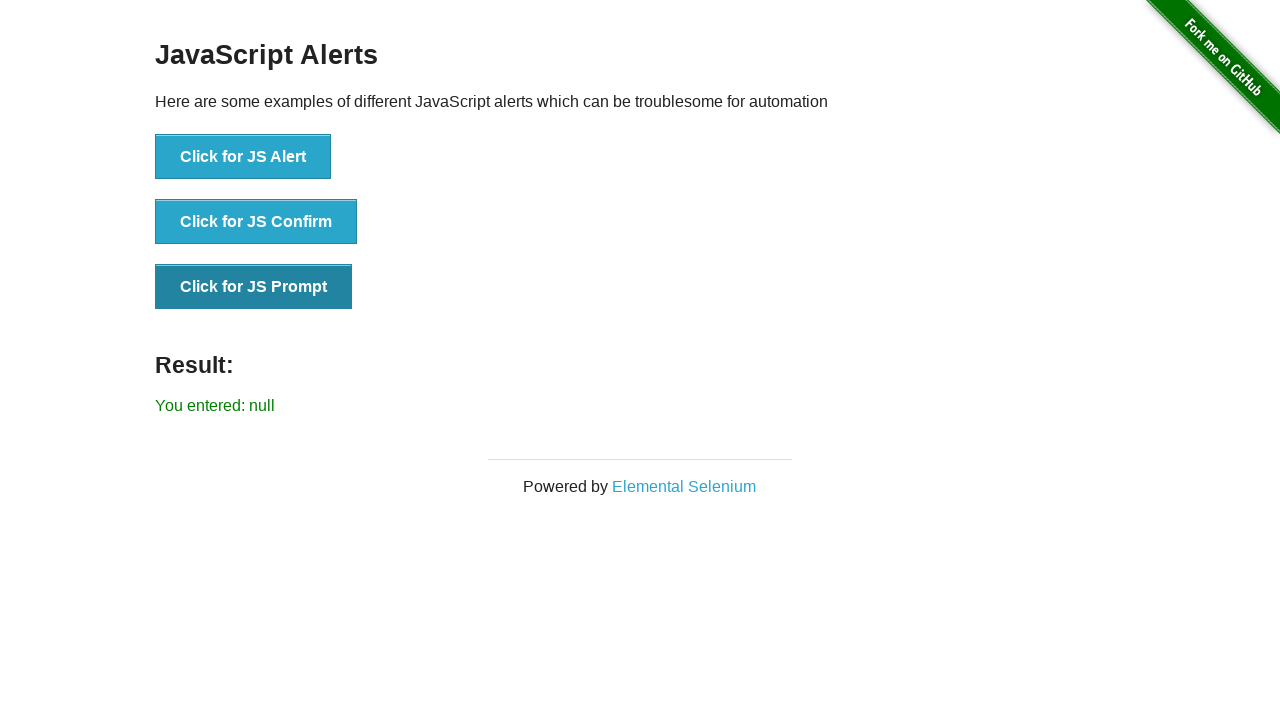

Prompt result message verified: 'You entered: null'
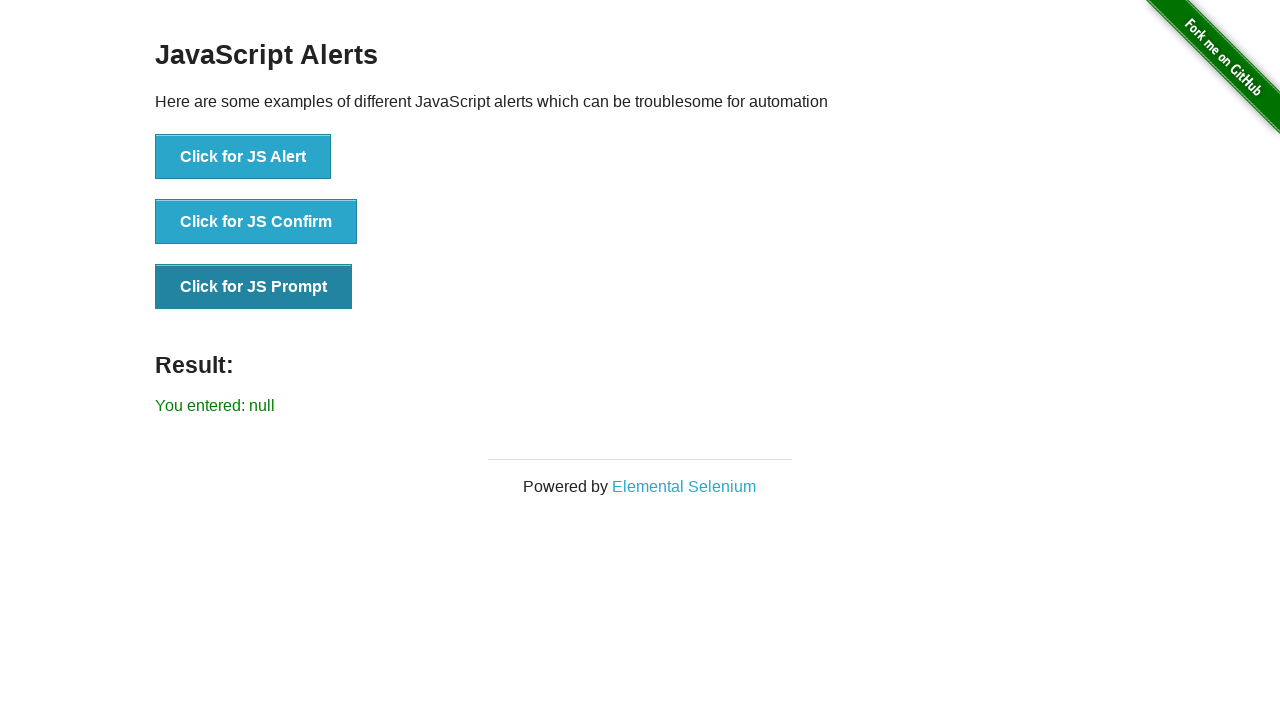

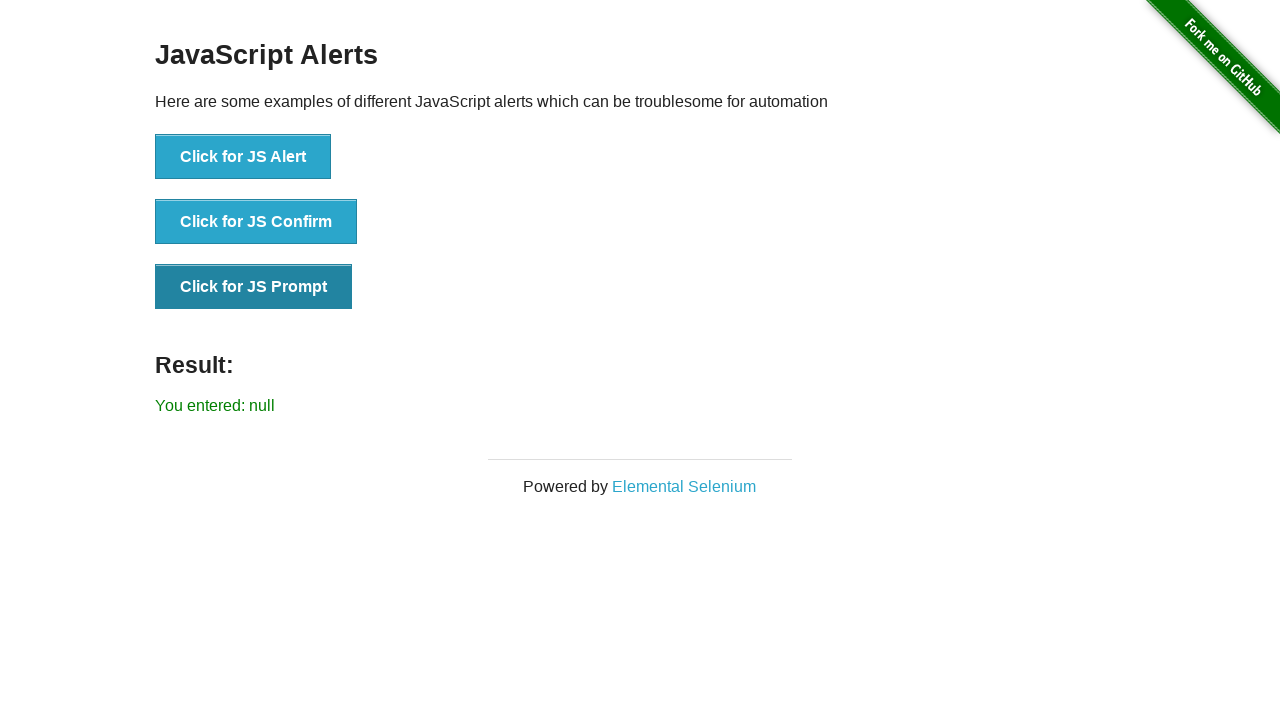